Tests hover functionality by hovering over a figure element and clicking on the revealed user profile link, then verifies the element becomes invisible after navigation.

Starting URL: http://the-internet.herokuapp.com/hovers

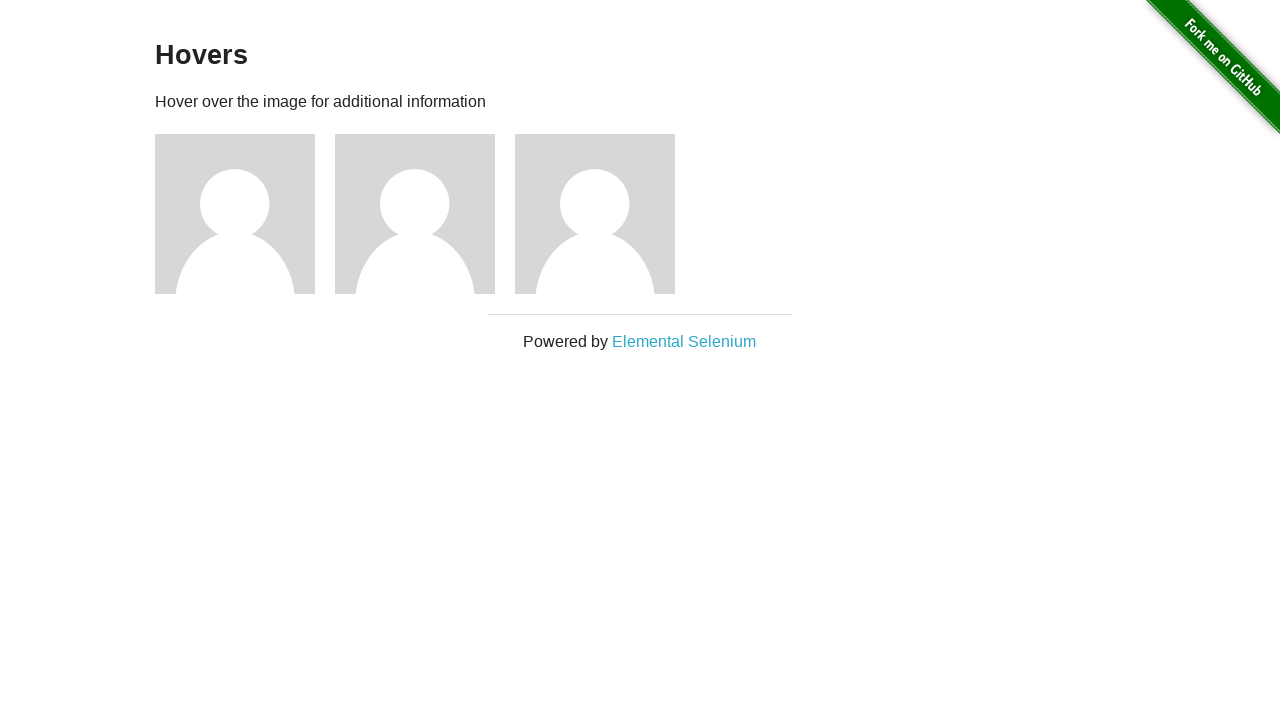

Figure elements are visible on the hovers page
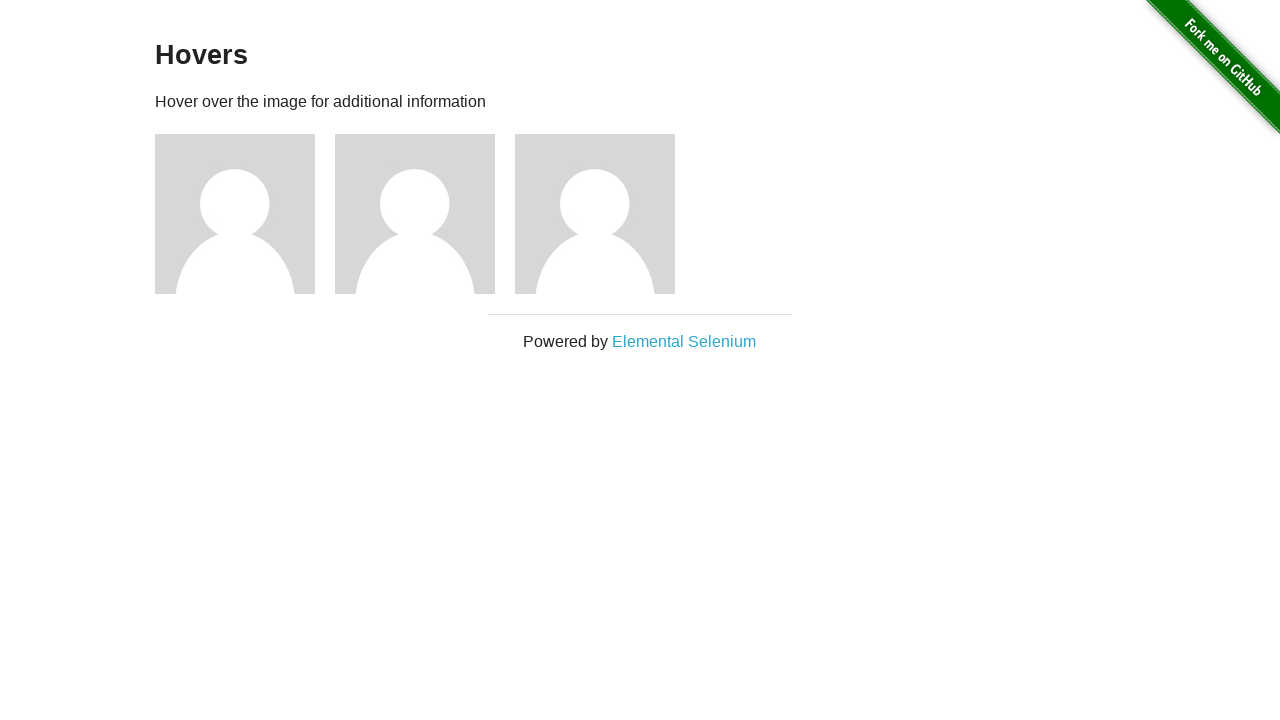

Hovered over the first figure element to reveal user profile link at (245, 214) on .figure >> nth=0
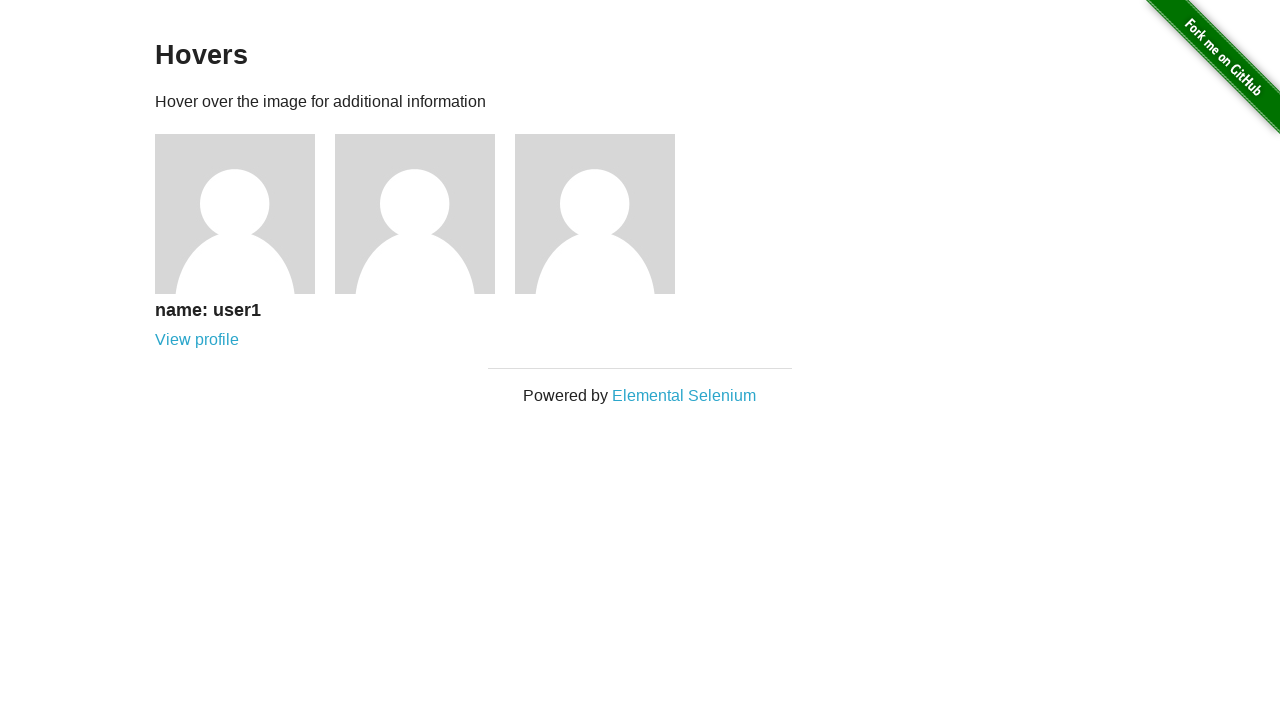

Clicked on the revealed user profile link at (197, 340) on a[href='/users/1']
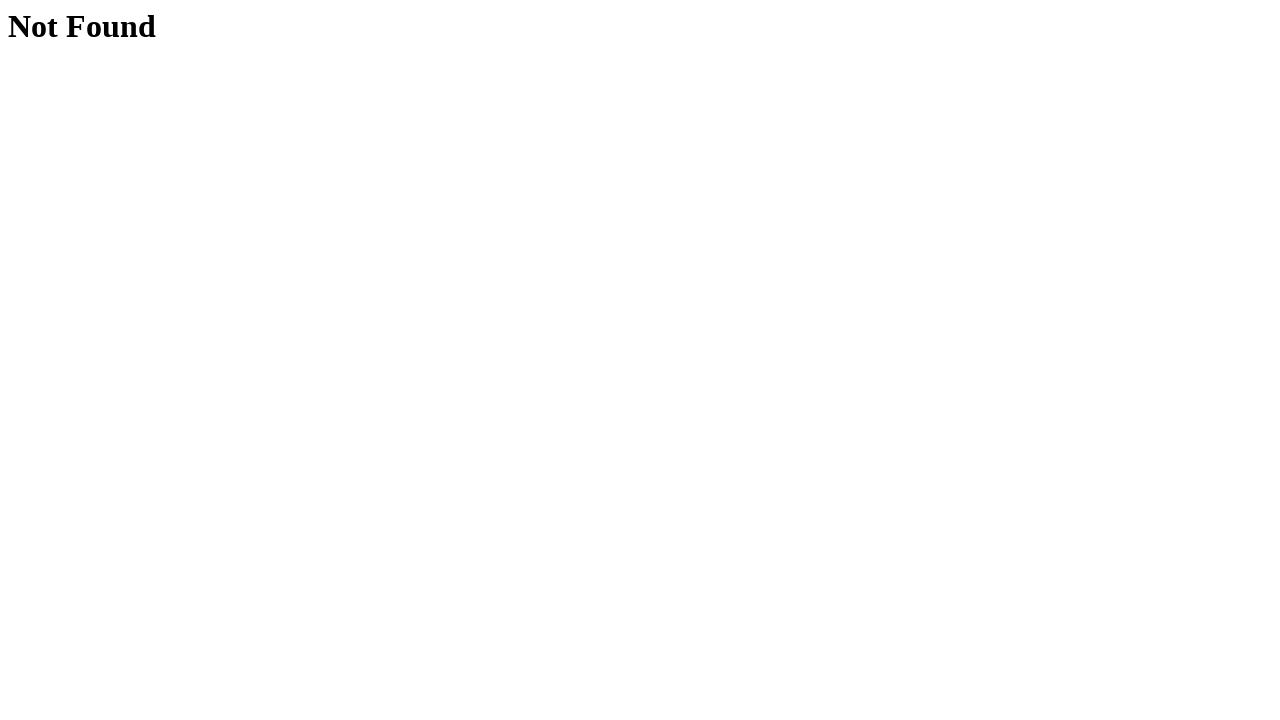

Navigated to user profile page and URL confirmed
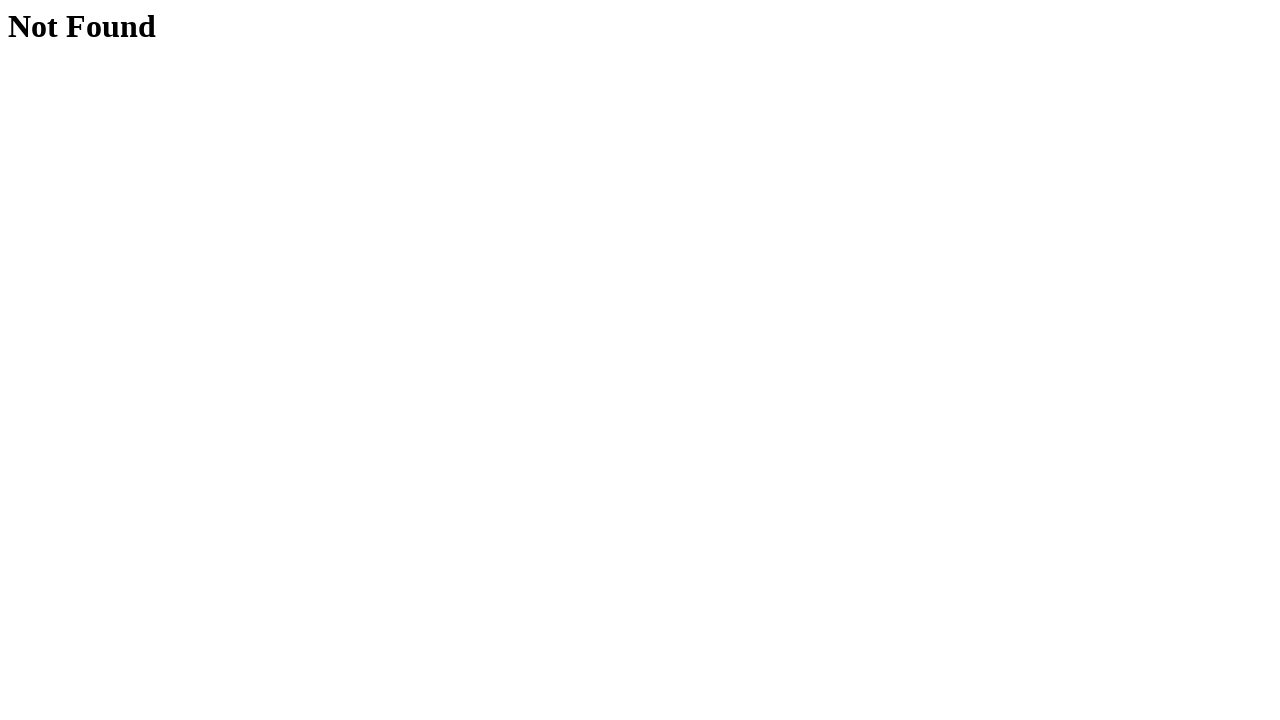

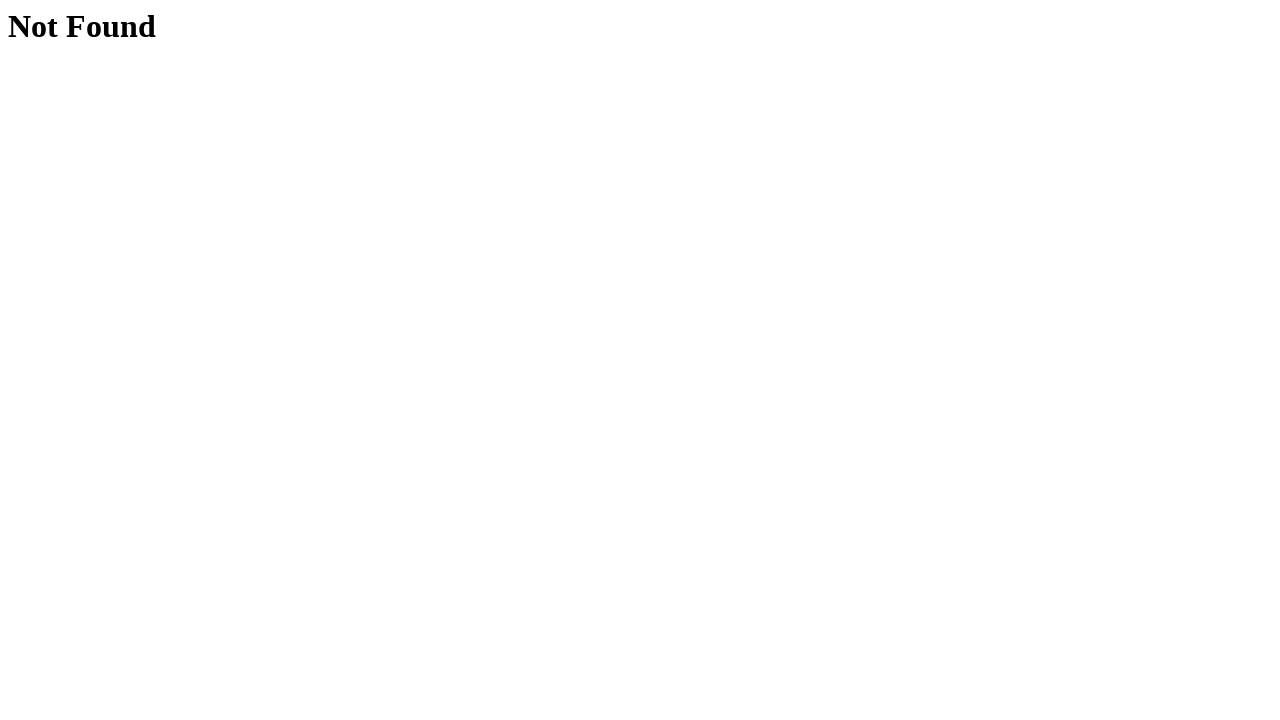